Tests navigation links on Salesforce login page by clicking "Forgot Your Password?" link, navigating back, and then clicking "Use Custom Domain" link

Starting URL: https://login.salesforce.com/?locale=in

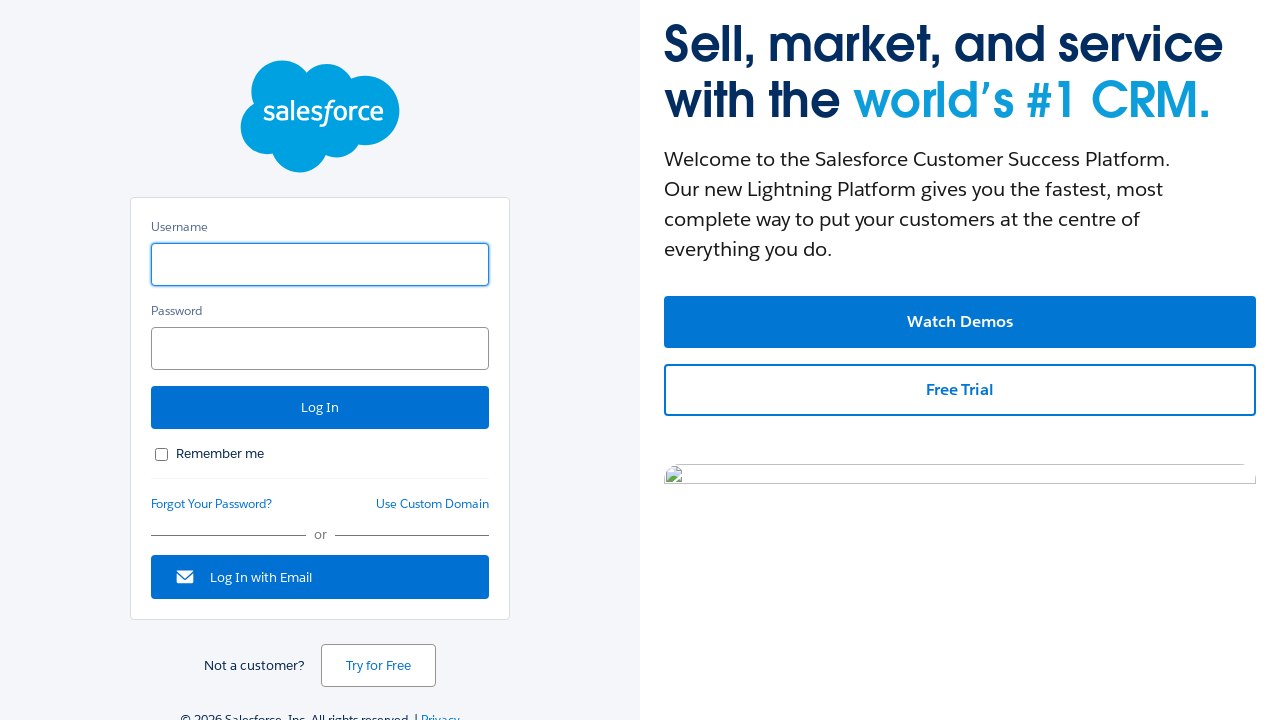

Located 'Forgot Your Password?' link
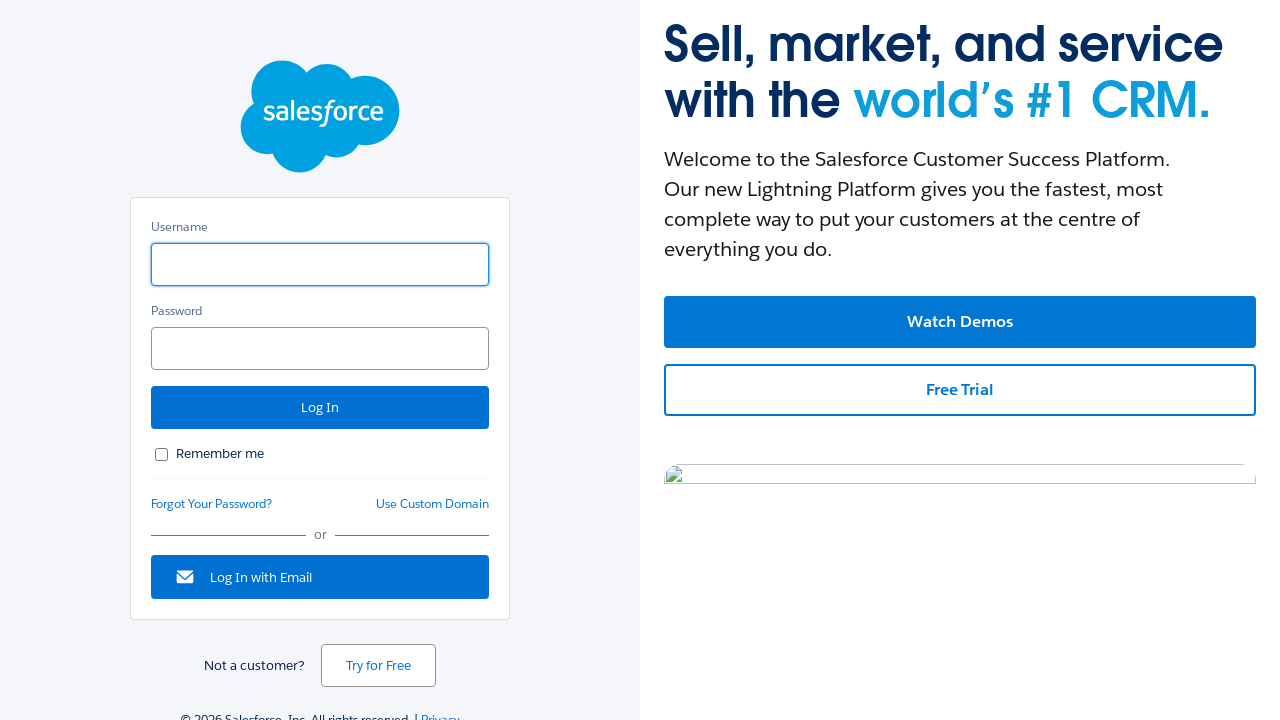

Checked if Forgot Password link is visible
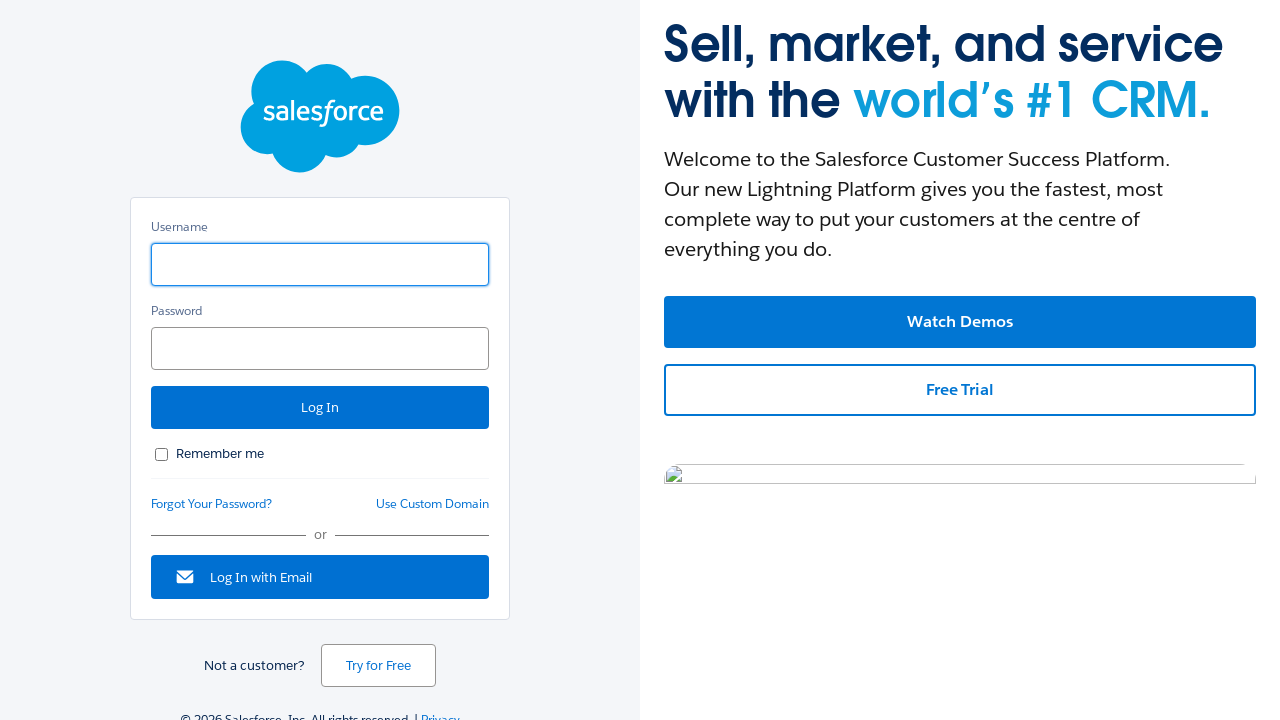

Checked if Forgot Password link is enabled
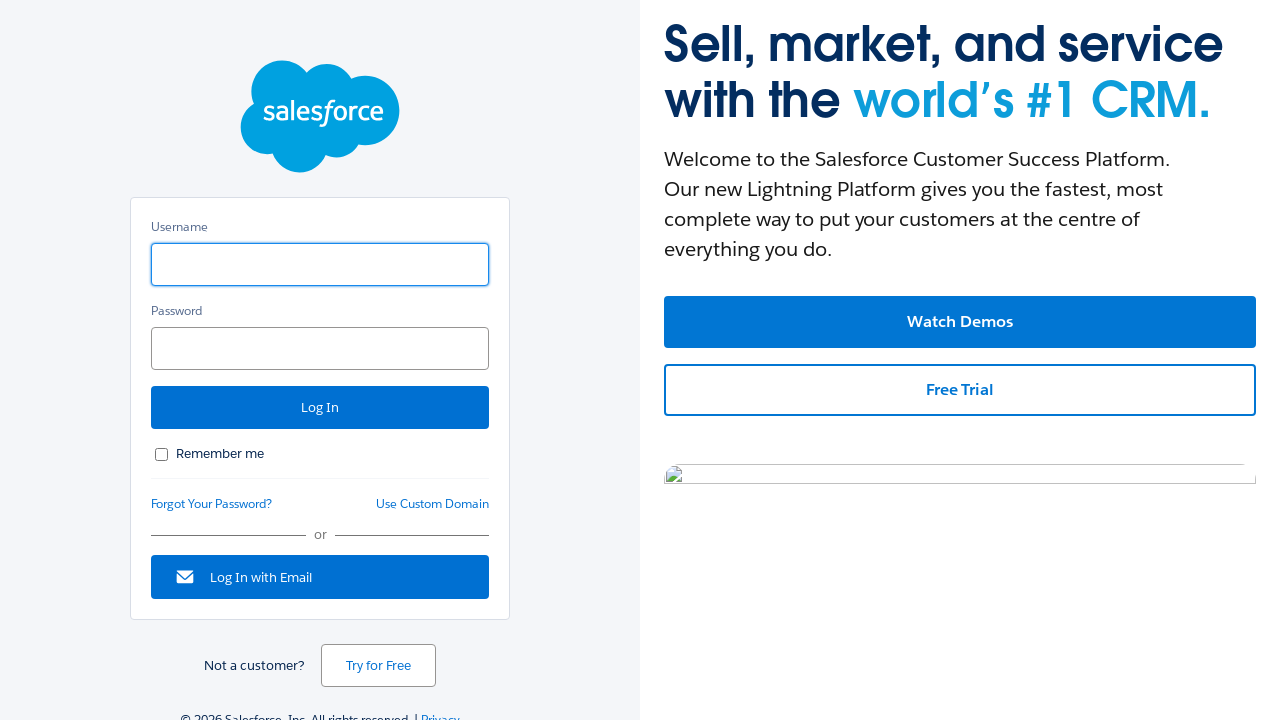

Clicked 'Forgot Your Password?' link at (212, 504) on a:text('Forgot Your Password?')
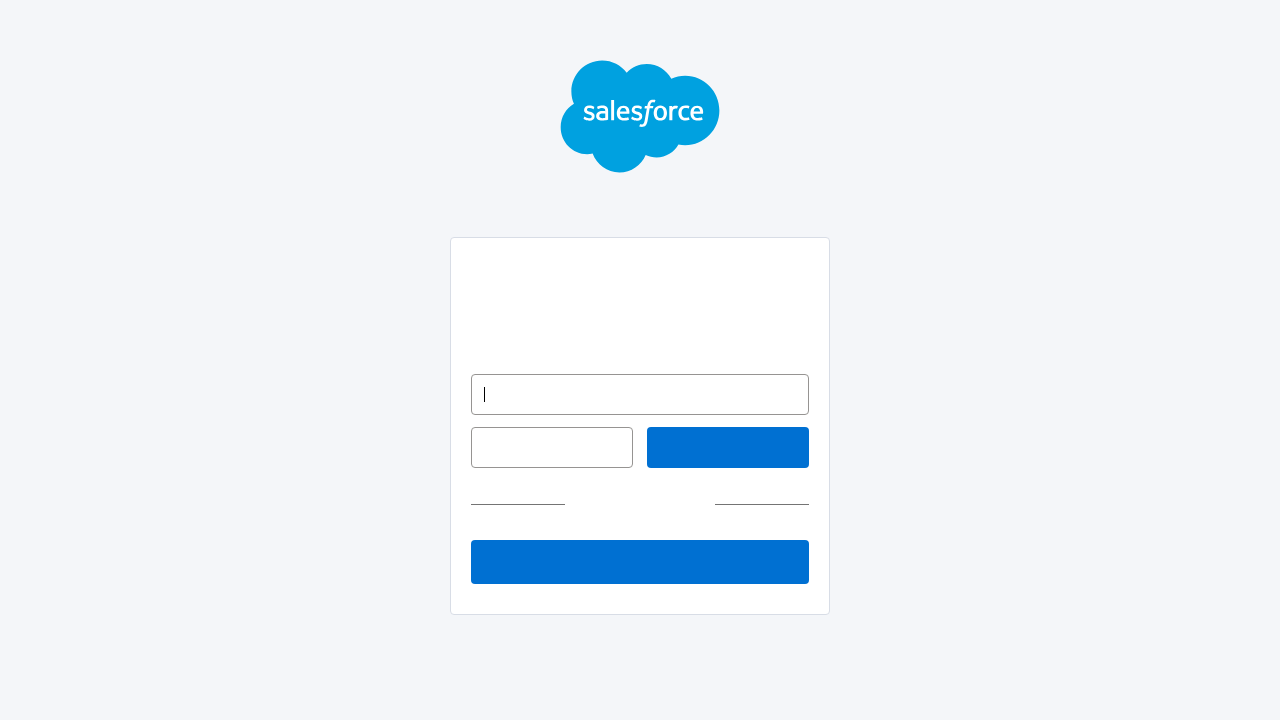

Waited 3 seconds for page to load
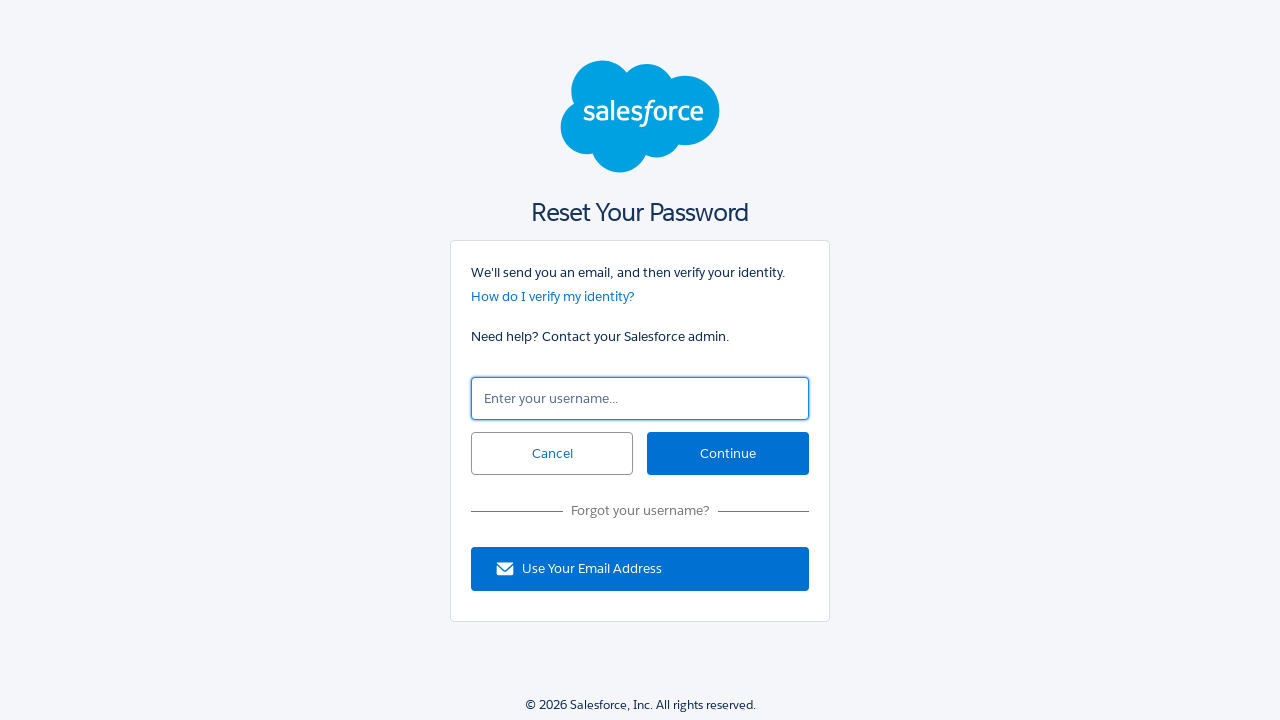

Retrieved current page title
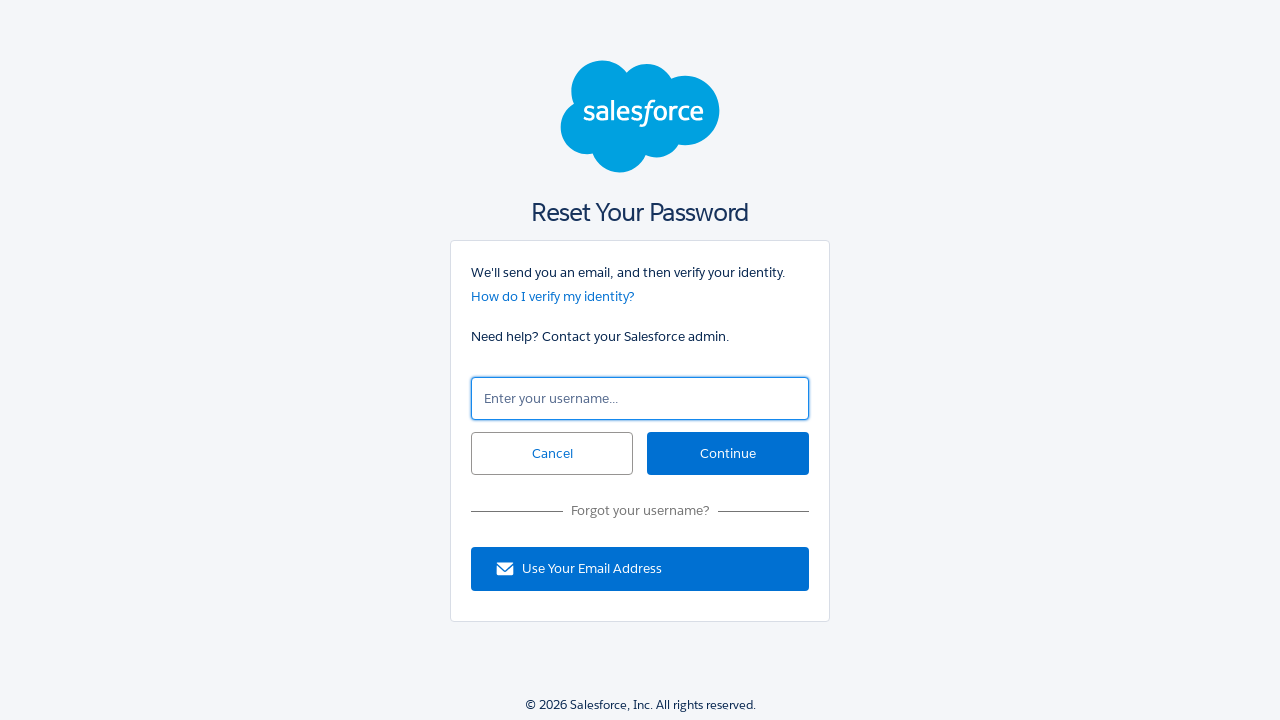

Navigated back to Salesforce login page
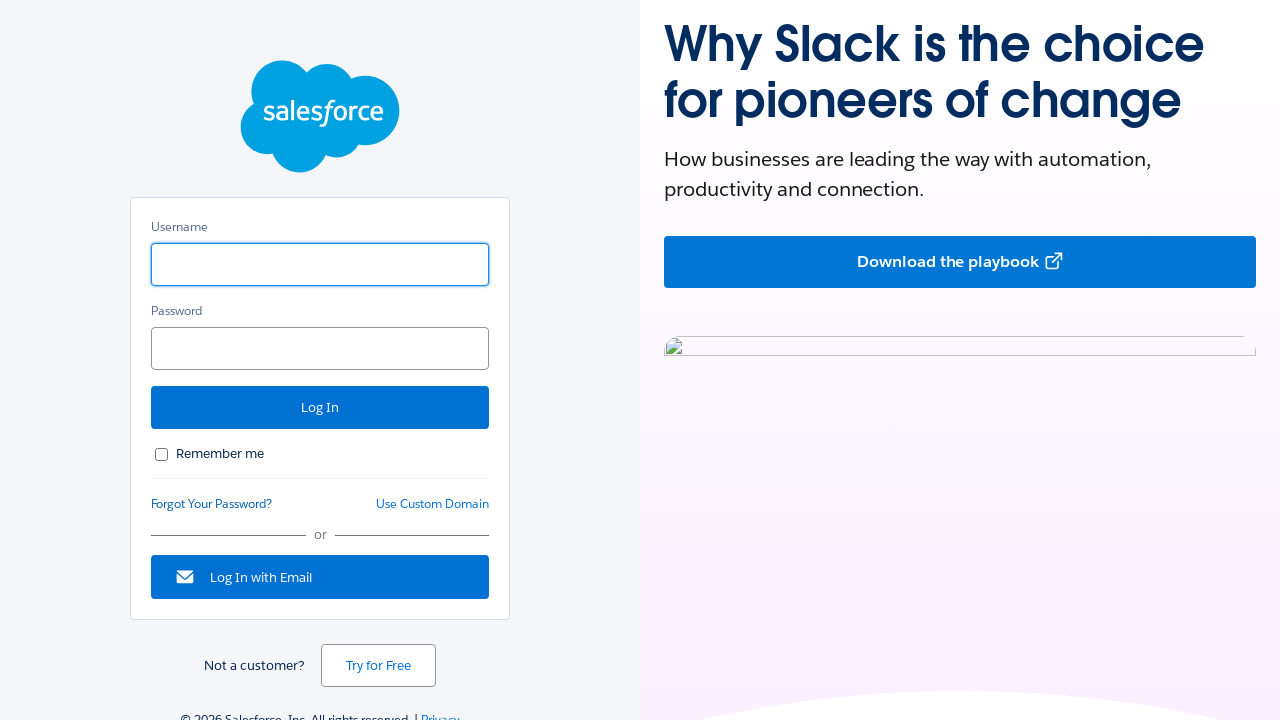

Waited 3 seconds for page to load after navigating back
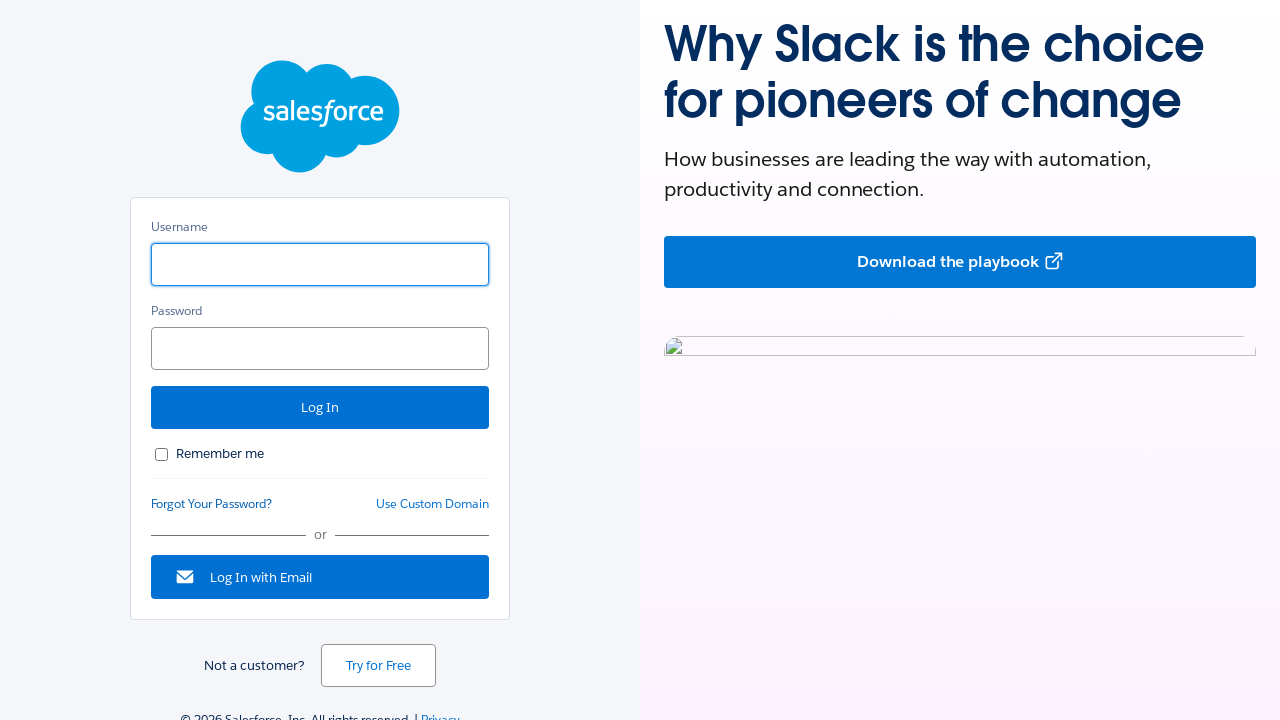

Located 'Use Custom Domain' link using partial text match
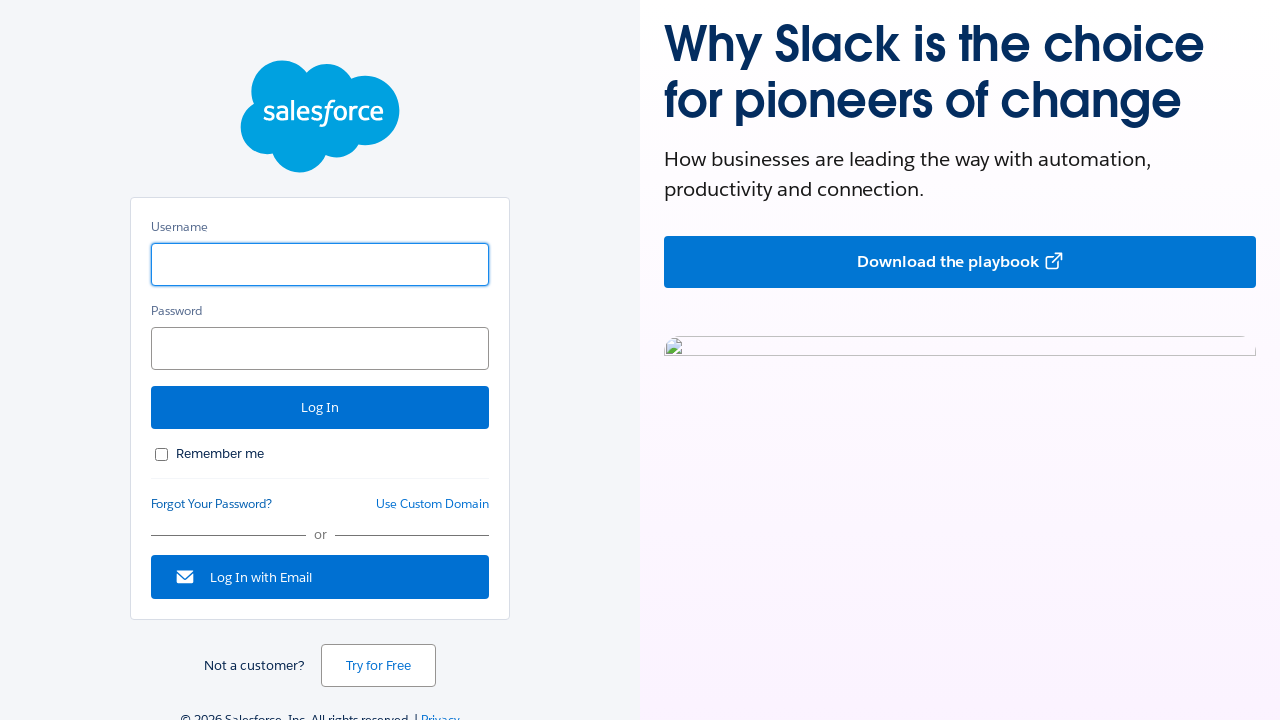

Checked if Use Custom Domain link is visible
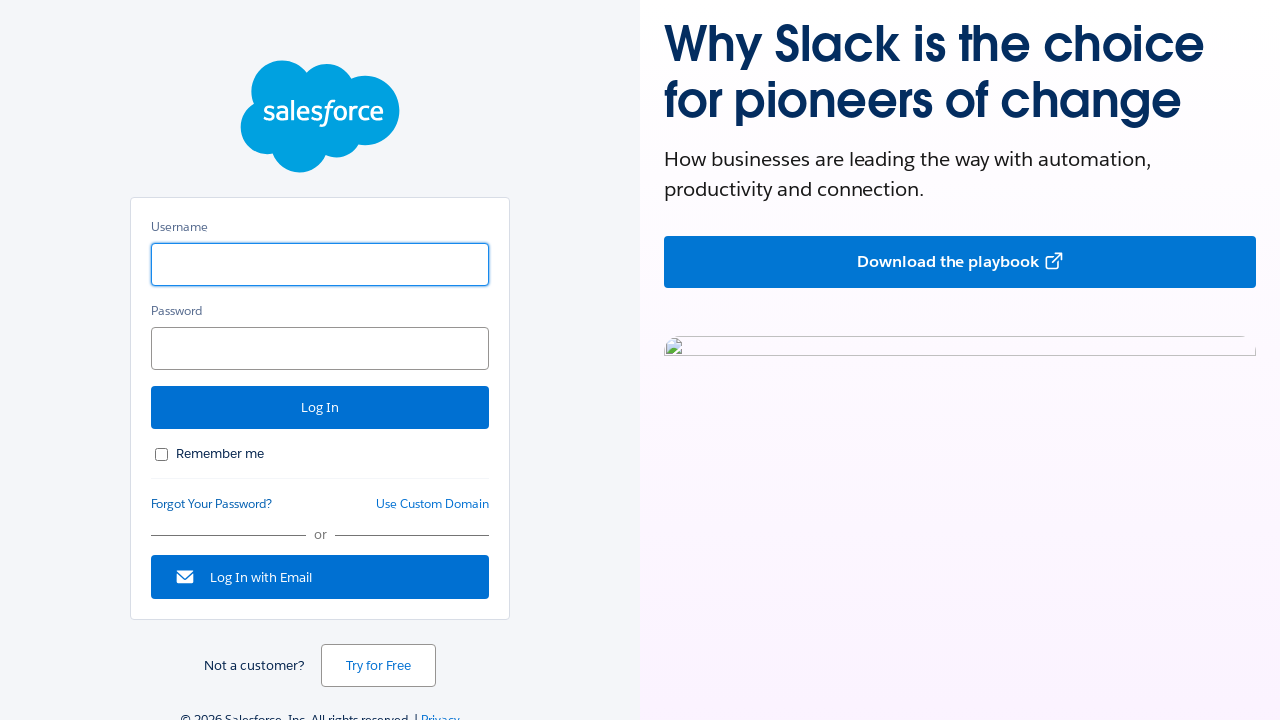

Checked if Use Custom Domain link is enabled
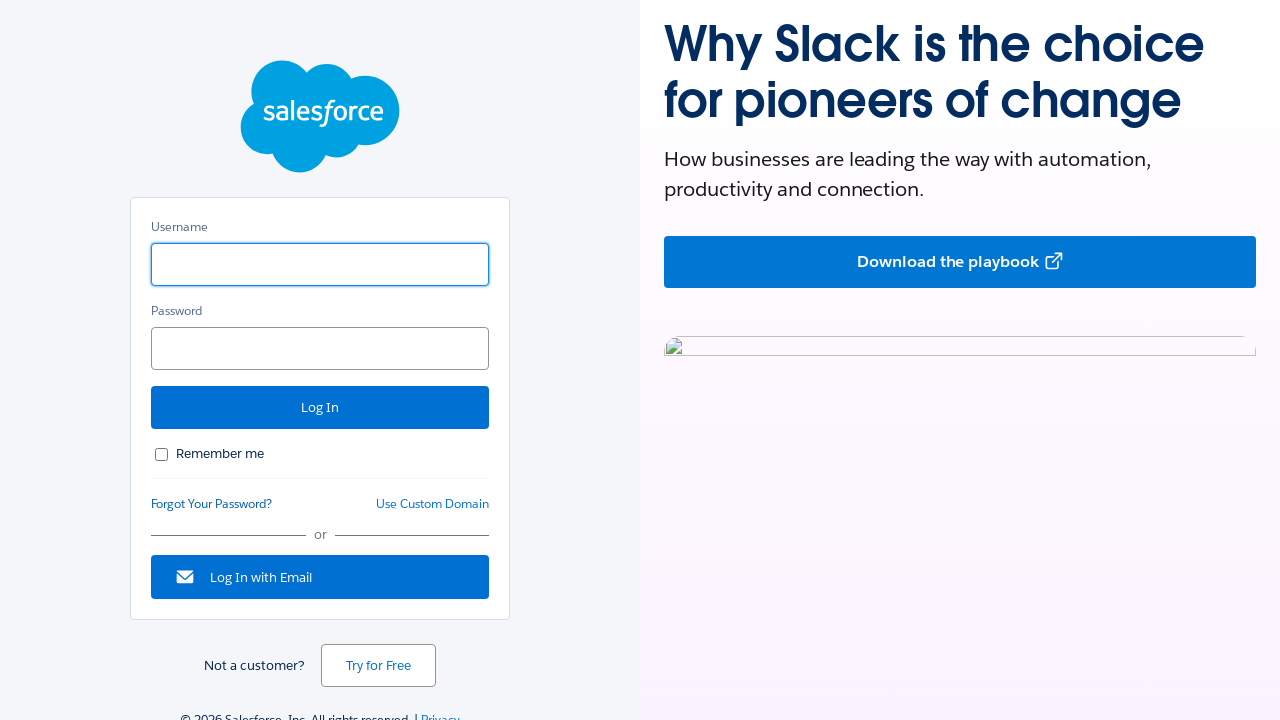

Clicked 'Use Custom Domain' link at (432, 504) on a:text-matches('Use Custom')
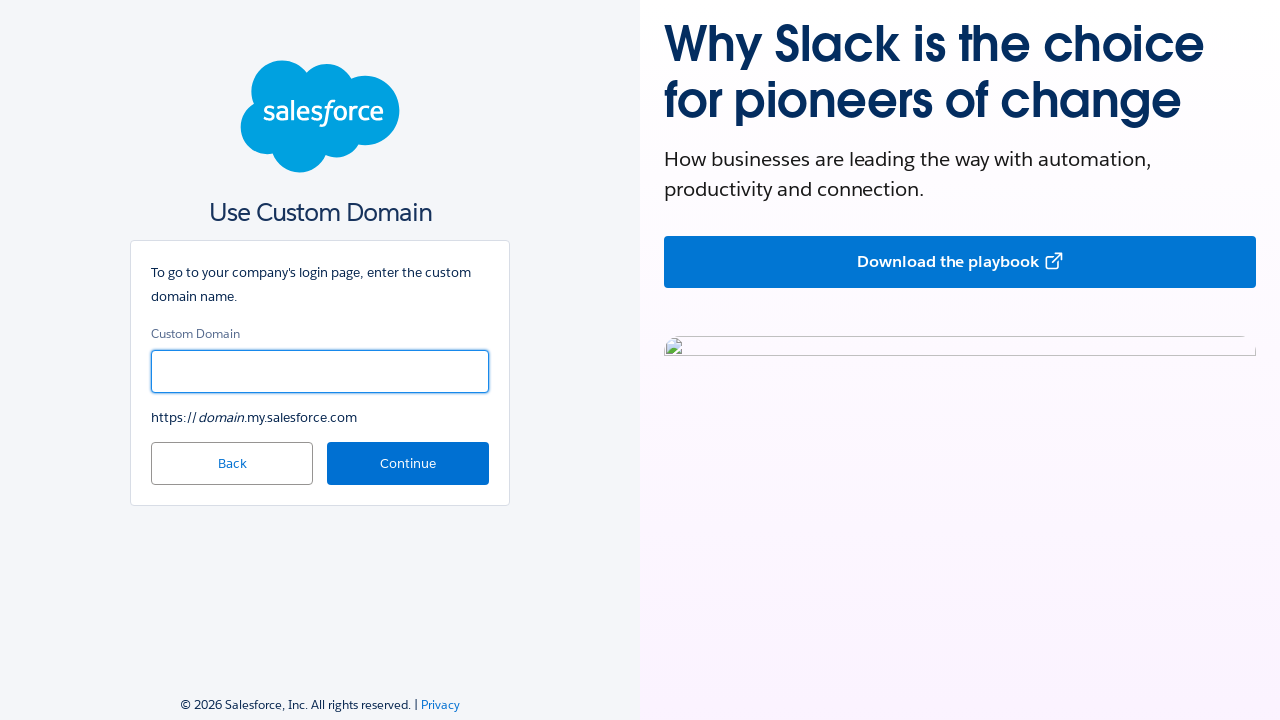

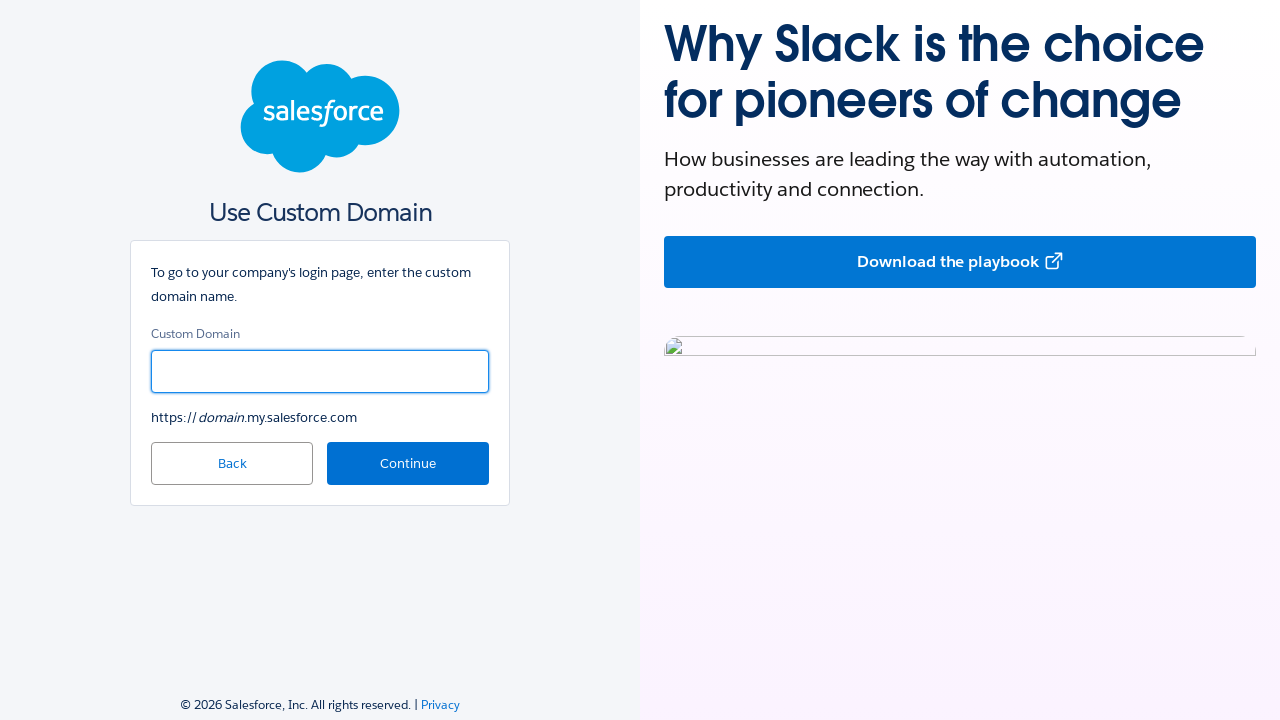